Tests browser back button functionality with filter navigation

Starting URL: https://demo.playwright.dev/todomvc

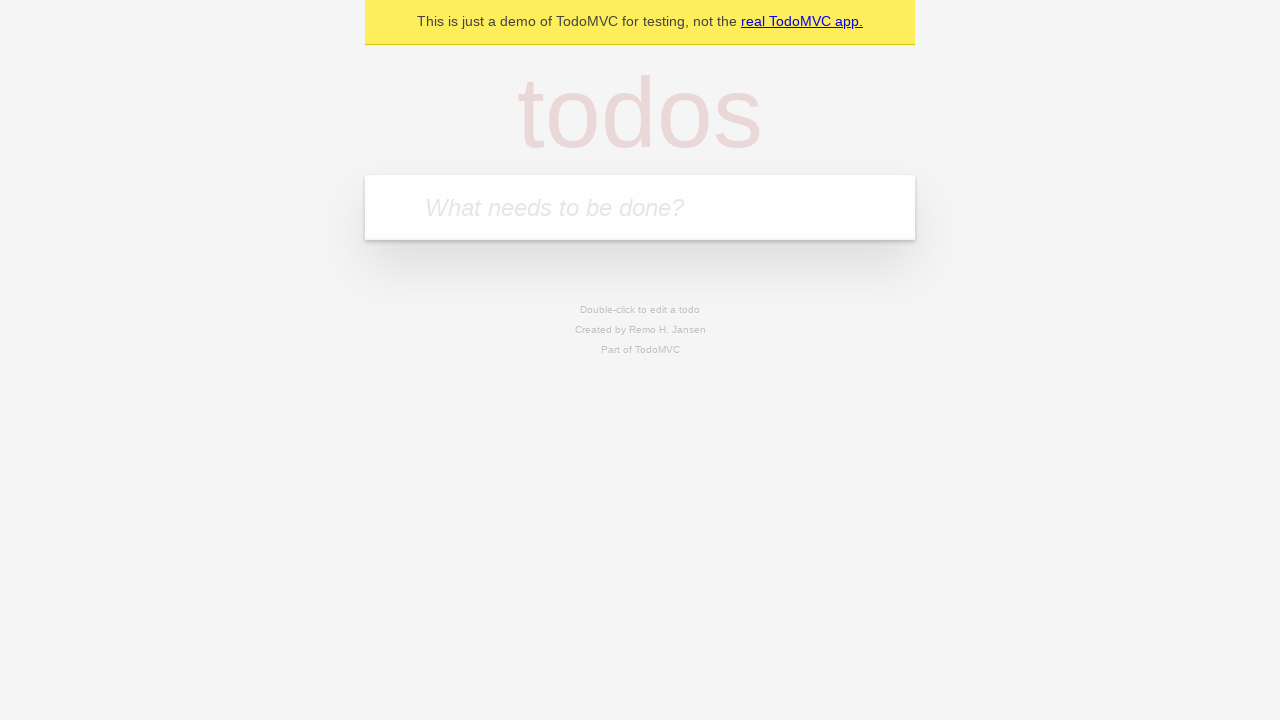

Filled todo input with 'buy some cheese' on internal:attr=[placeholder="What needs to be done?"i]
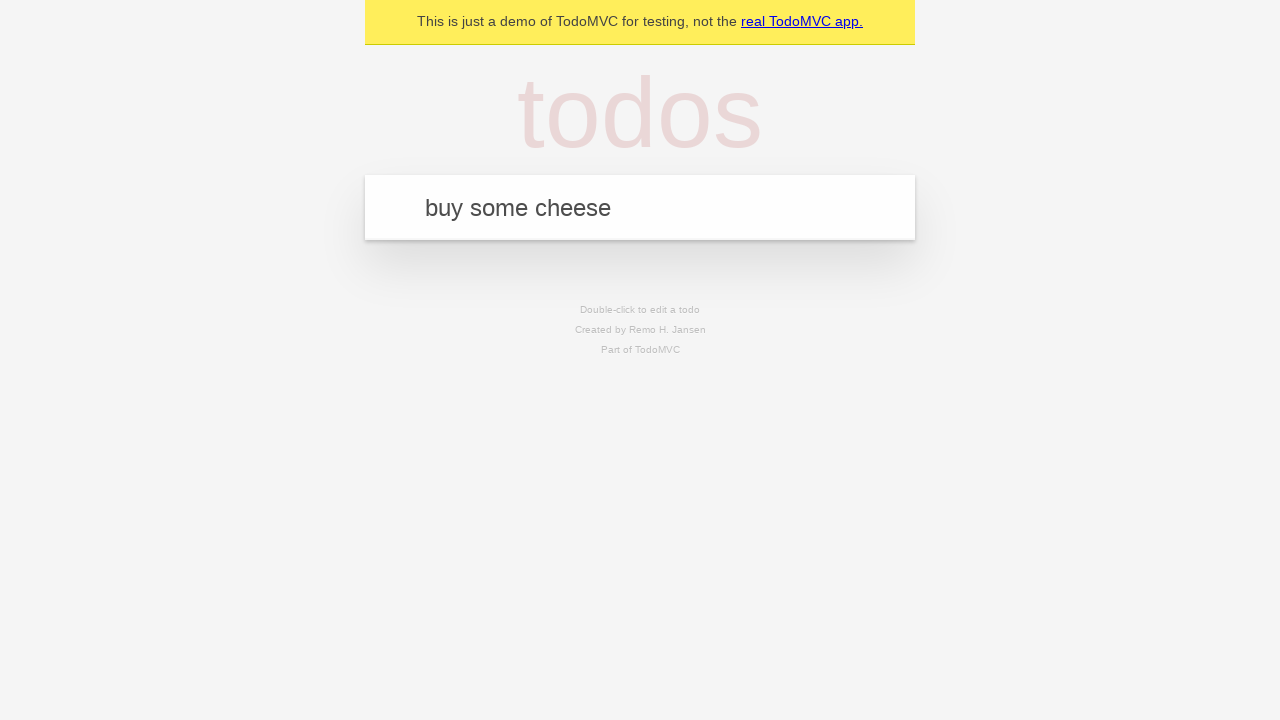

Pressed Enter to add first todo on internal:attr=[placeholder="What needs to be done?"i]
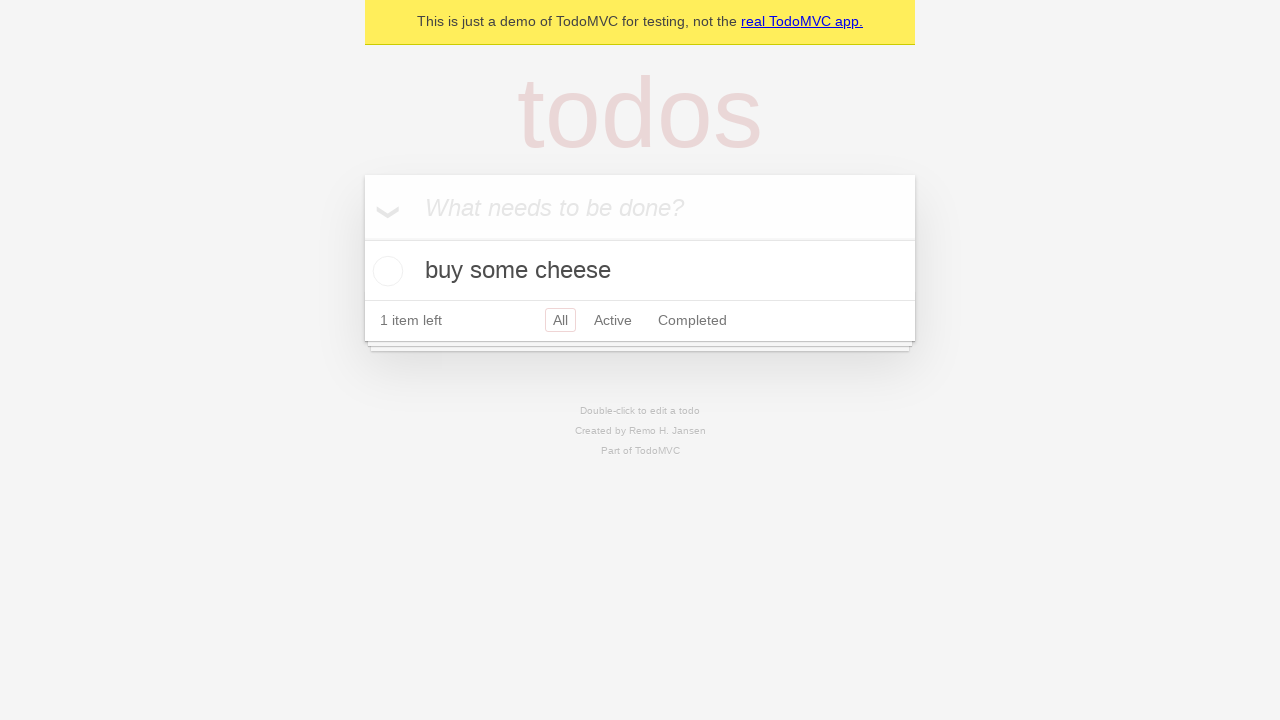

Filled todo input with 'feed the cat' on internal:attr=[placeholder="What needs to be done?"i]
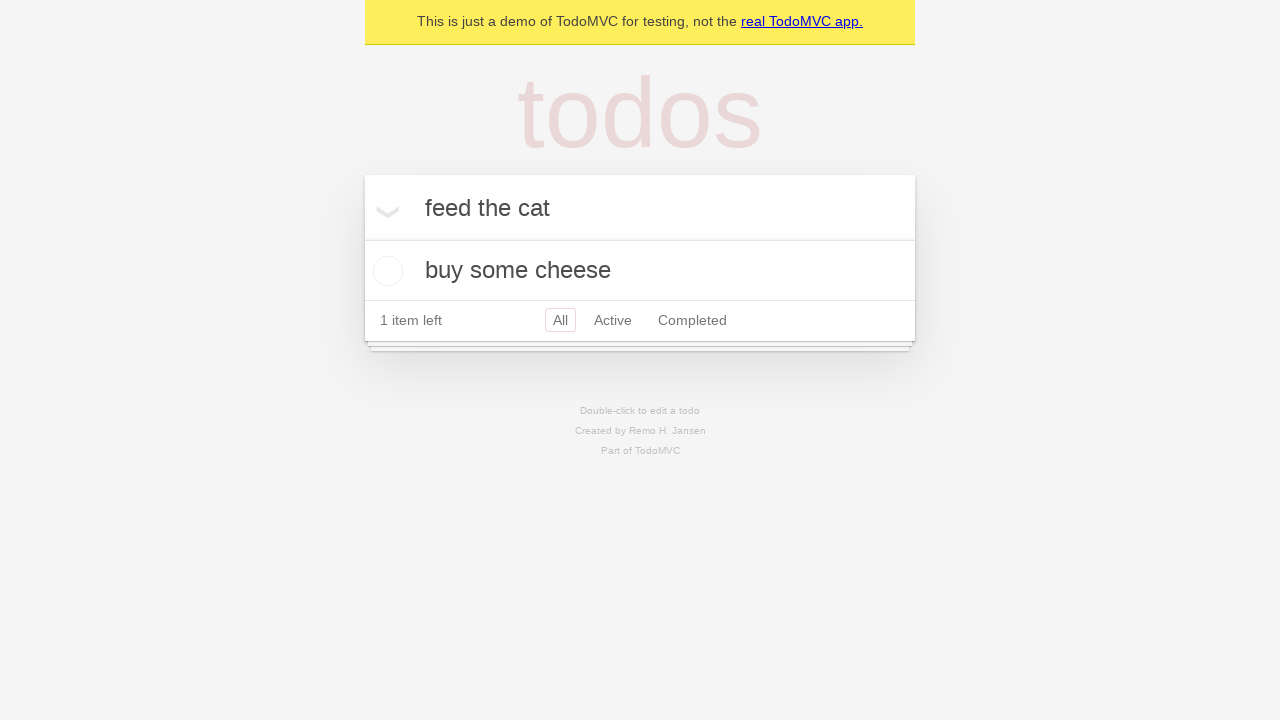

Pressed Enter to add second todo on internal:attr=[placeholder="What needs to be done?"i]
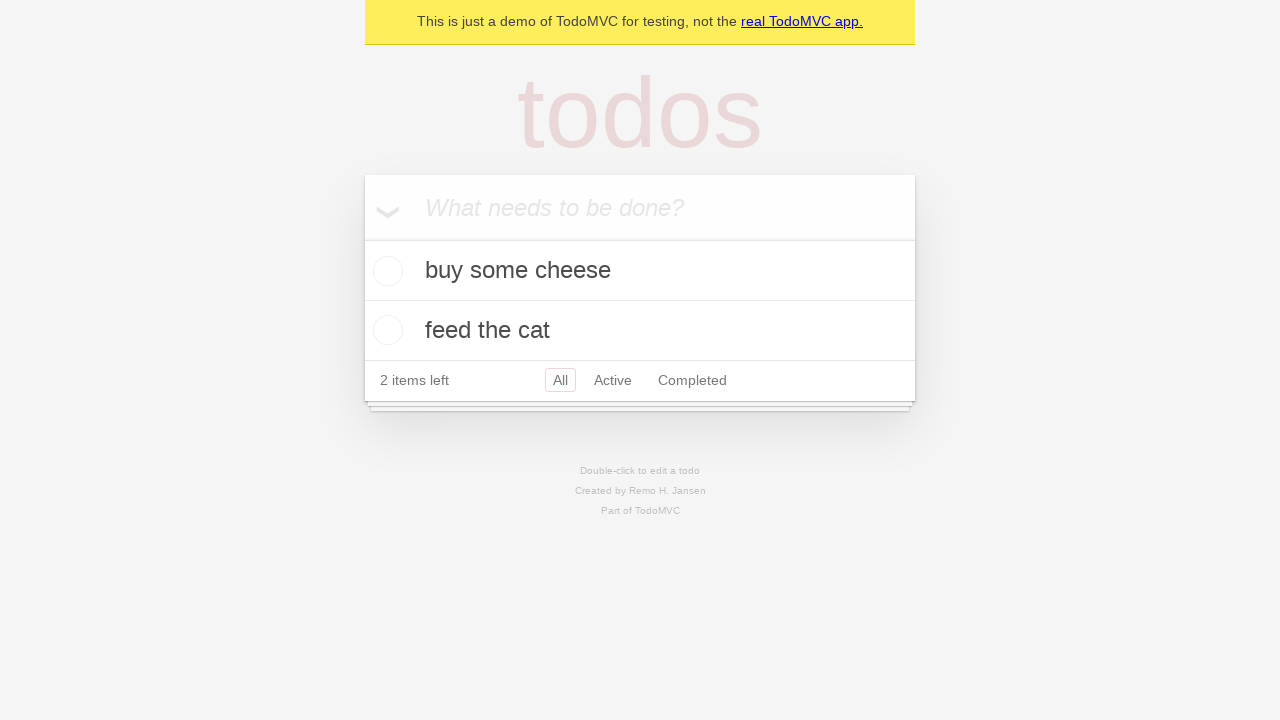

Filled todo input with 'book a doctors appointment' on internal:attr=[placeholder="What needs to be done?"i]
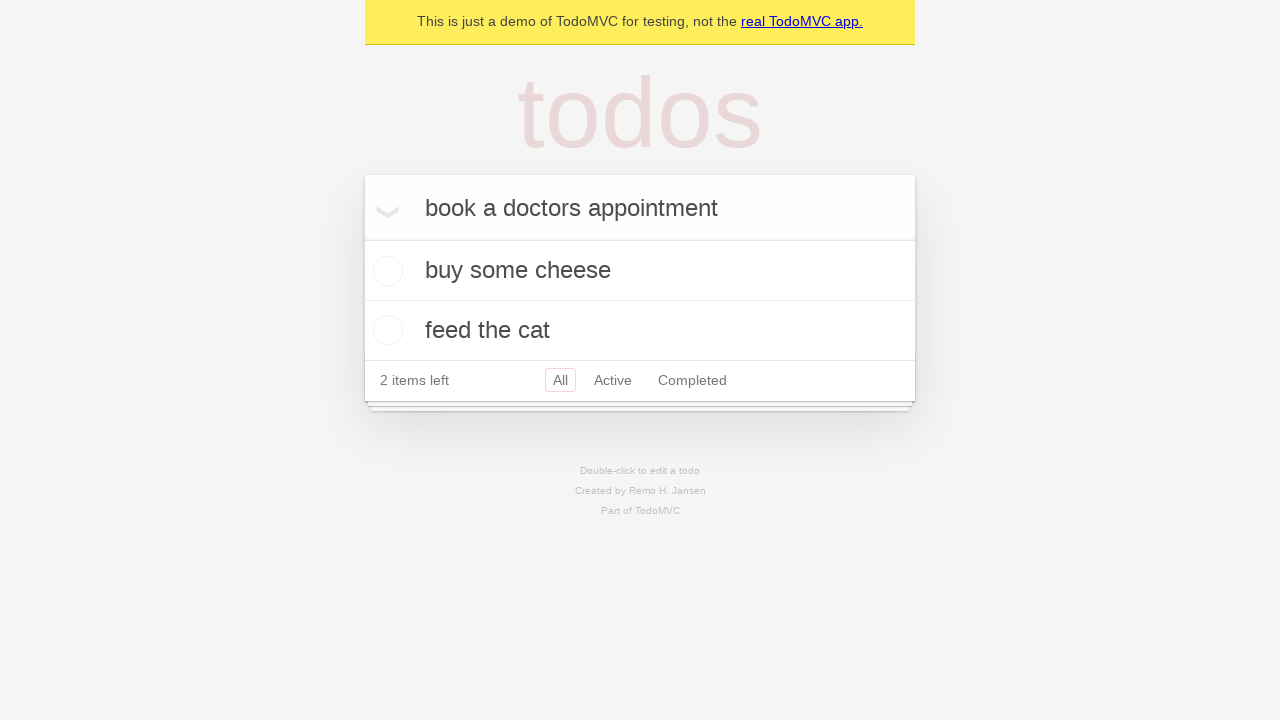

Pressed Enter to add third todo on internal:attr=[placeholder="What needs to be done?"i]
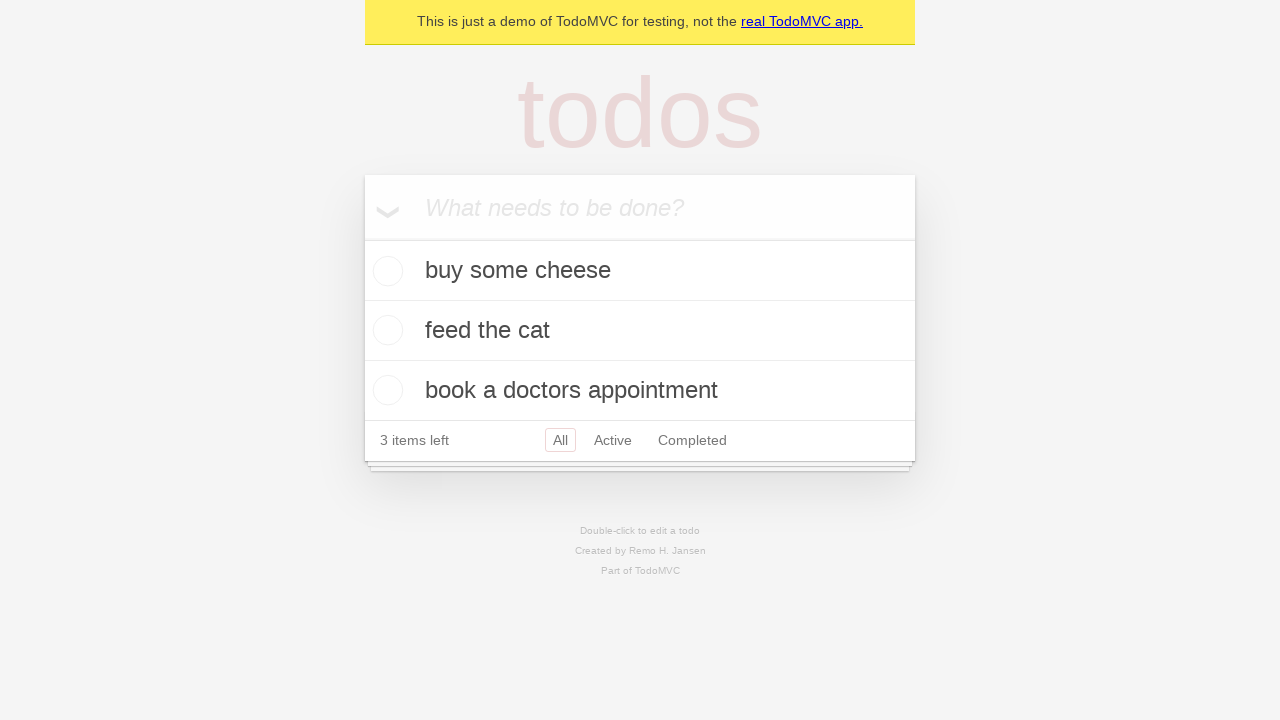

Waited for all three todo items to appear
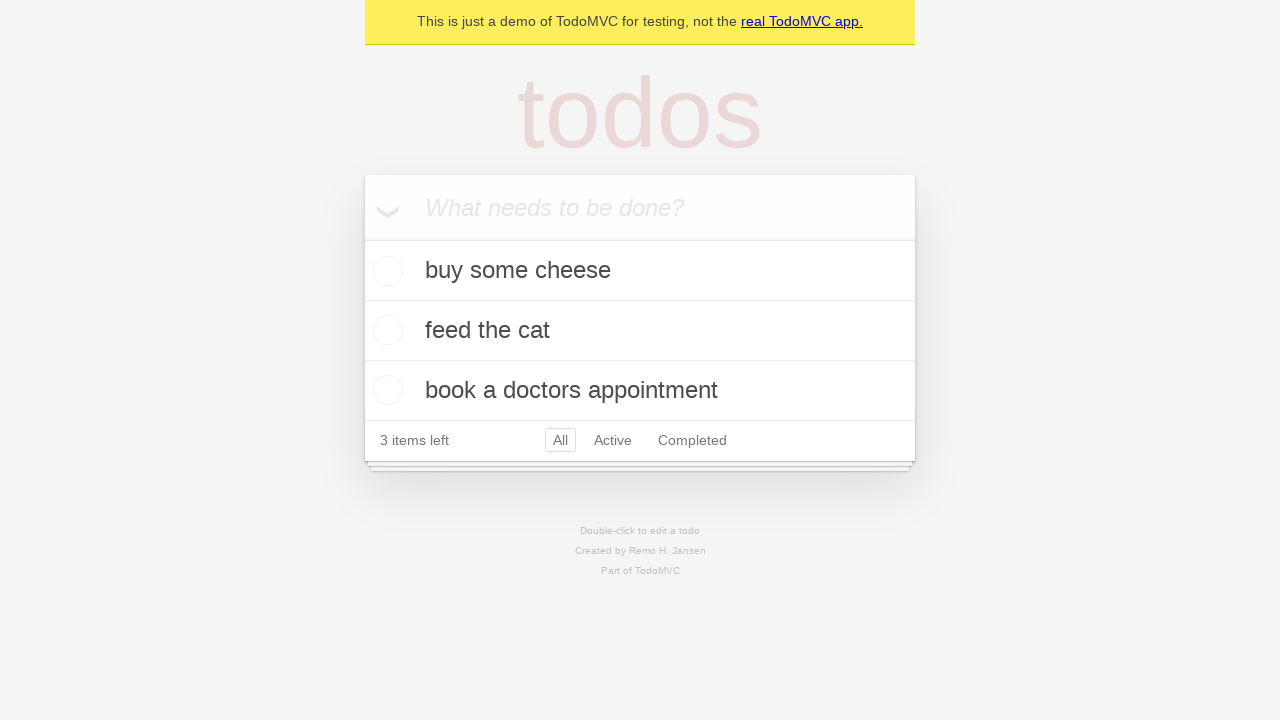

Checked the second todo item checkbox at (385, 330) on [data-testid='todo-item'] >> nth=1 >> internal:role=checkbox
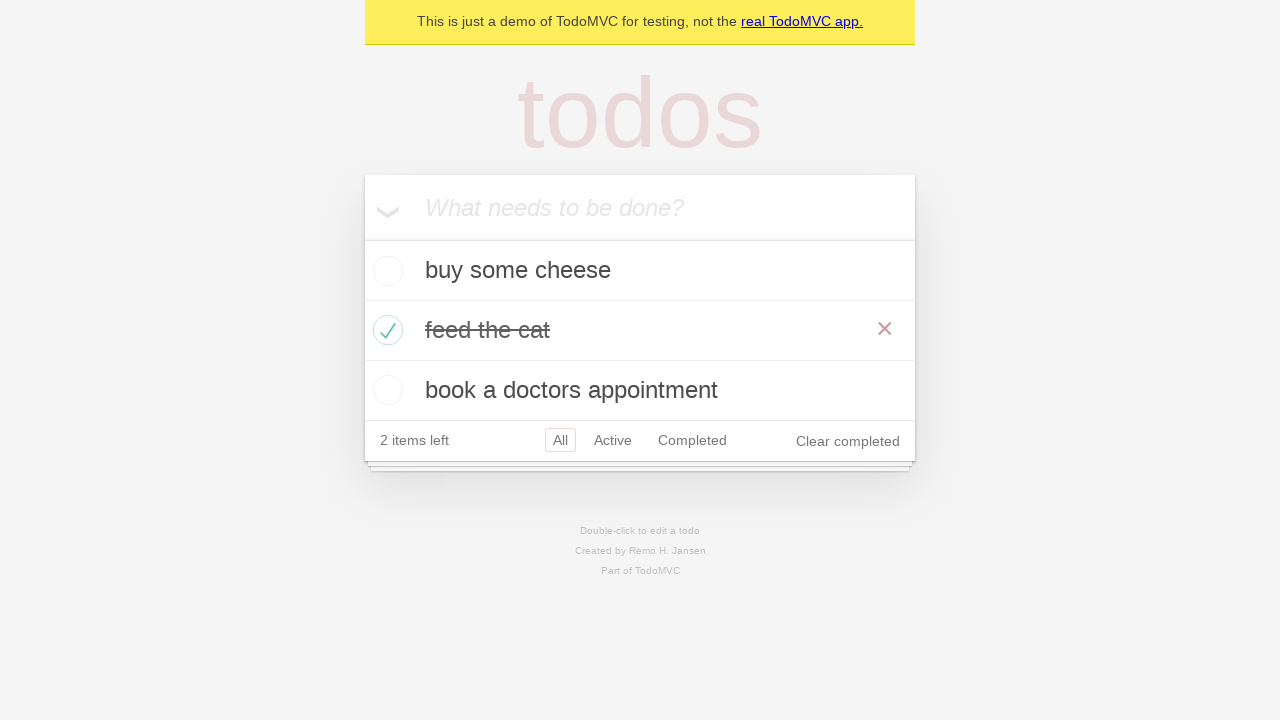

Clicked 'All' filter link at (560, 440) on internal:role=link[name="All"i]
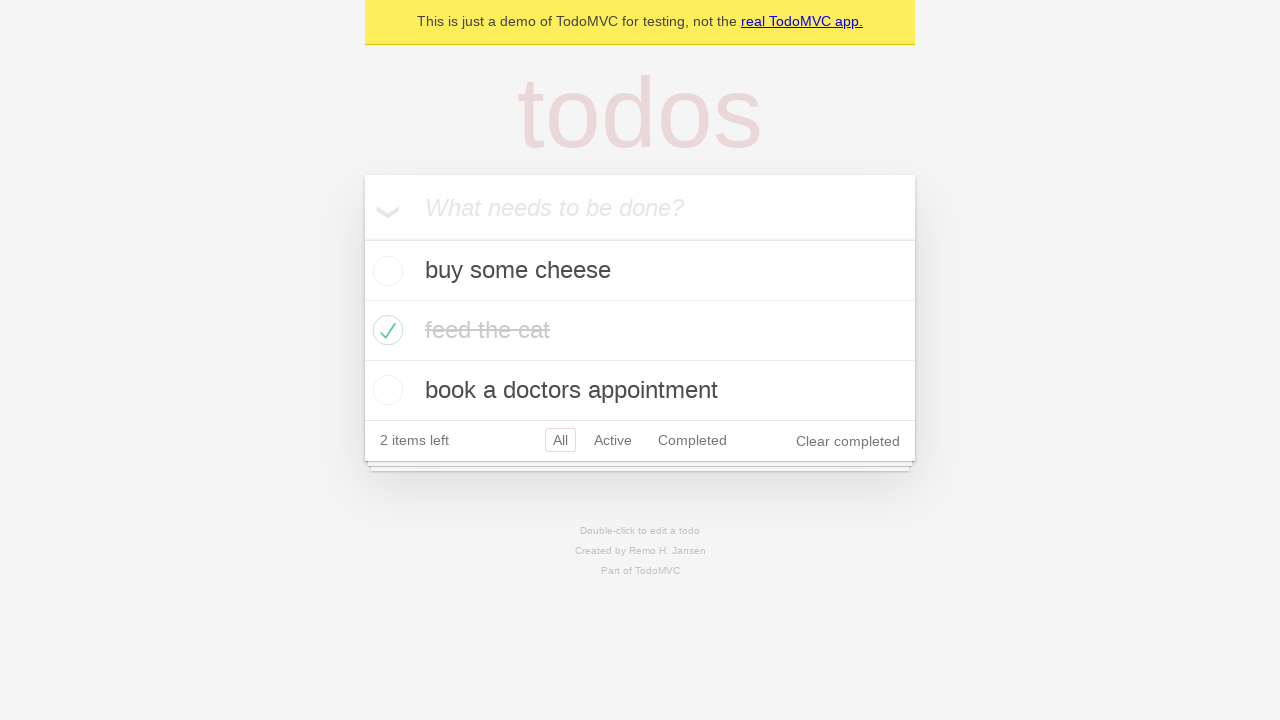

Clicked 'Active' filter link at (613, 440) on internal:role=link[name="Active"i]
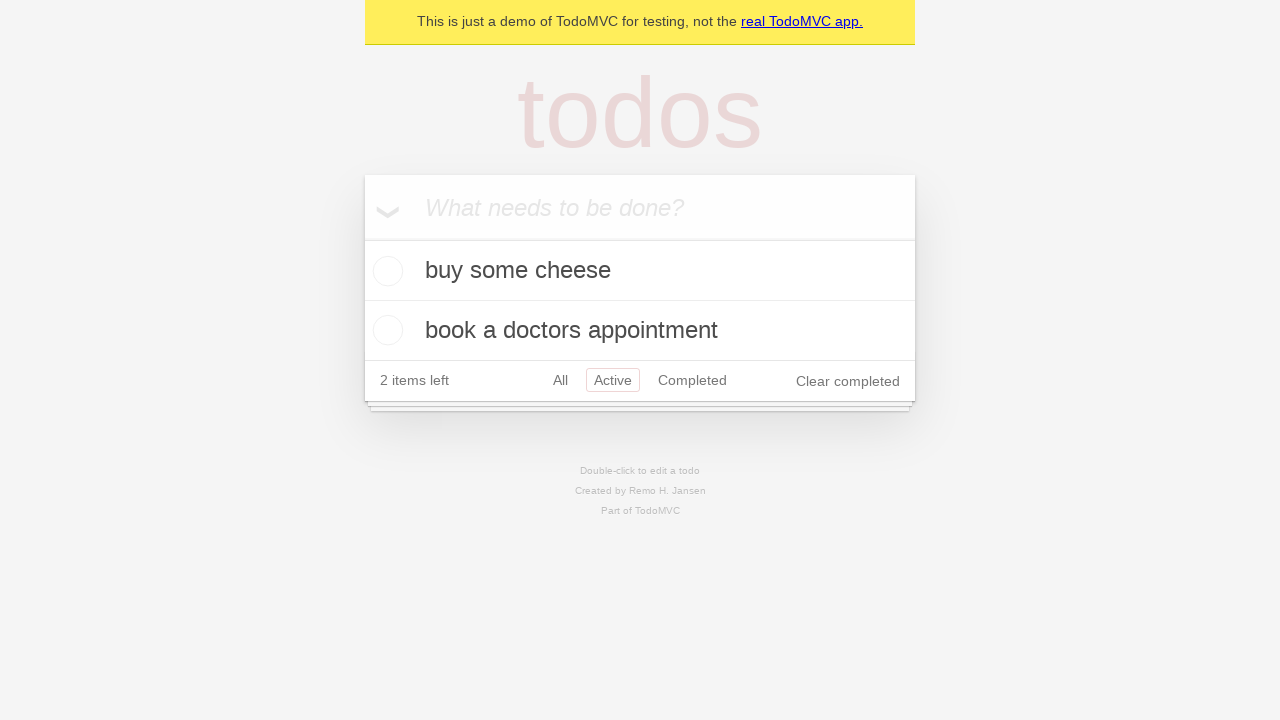

Clicked 'Completed' filter link at (692, 380) on internal:role=link[name="Completed"i]
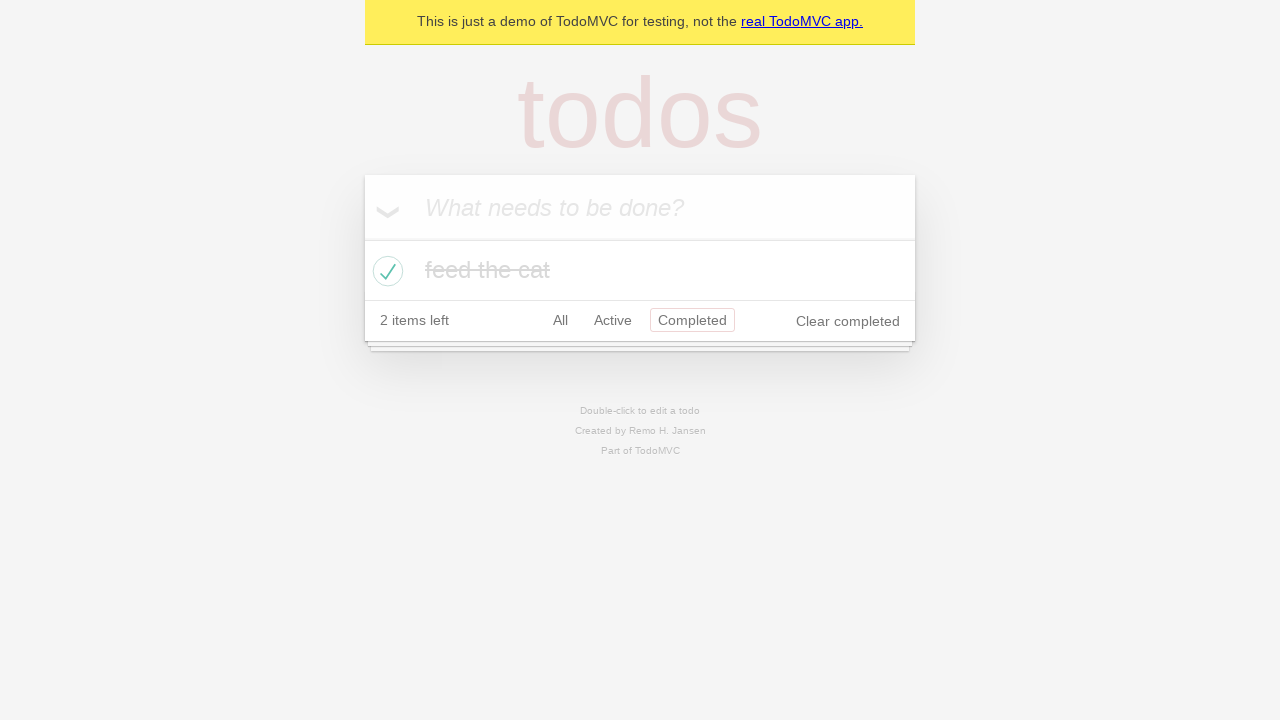

Navigated back from Completed filter
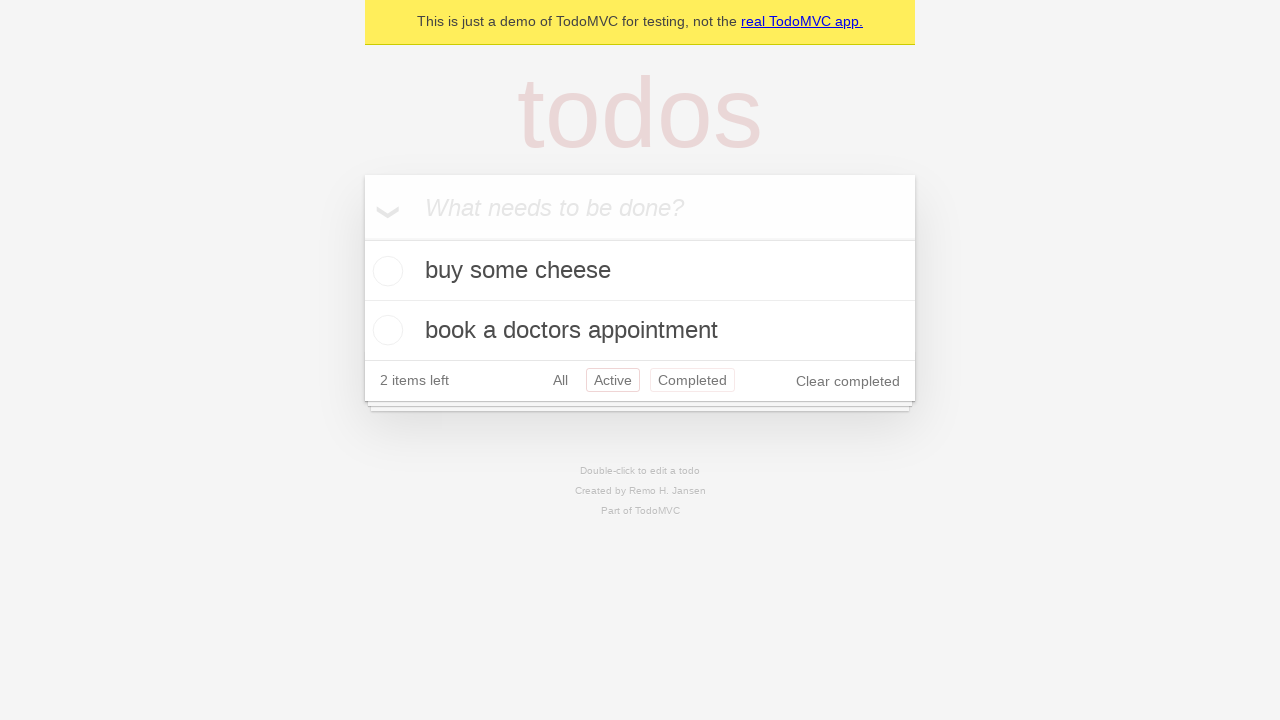

Navigated back from Active filter
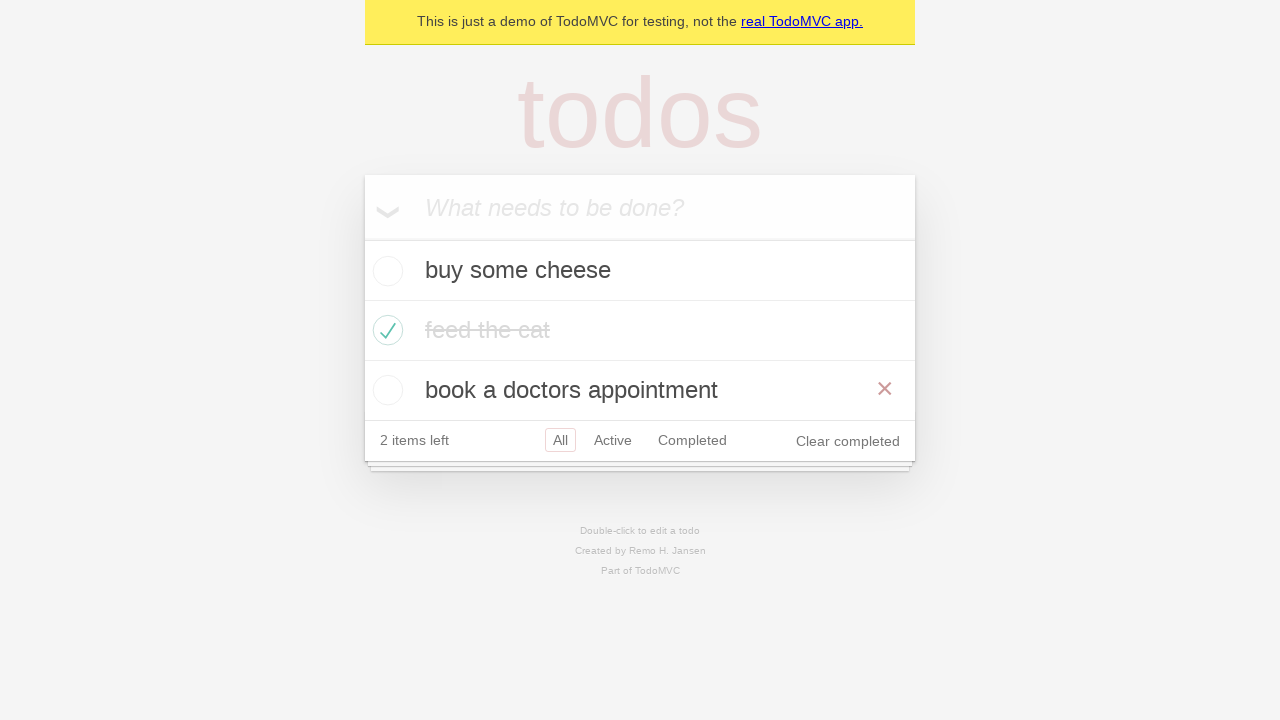

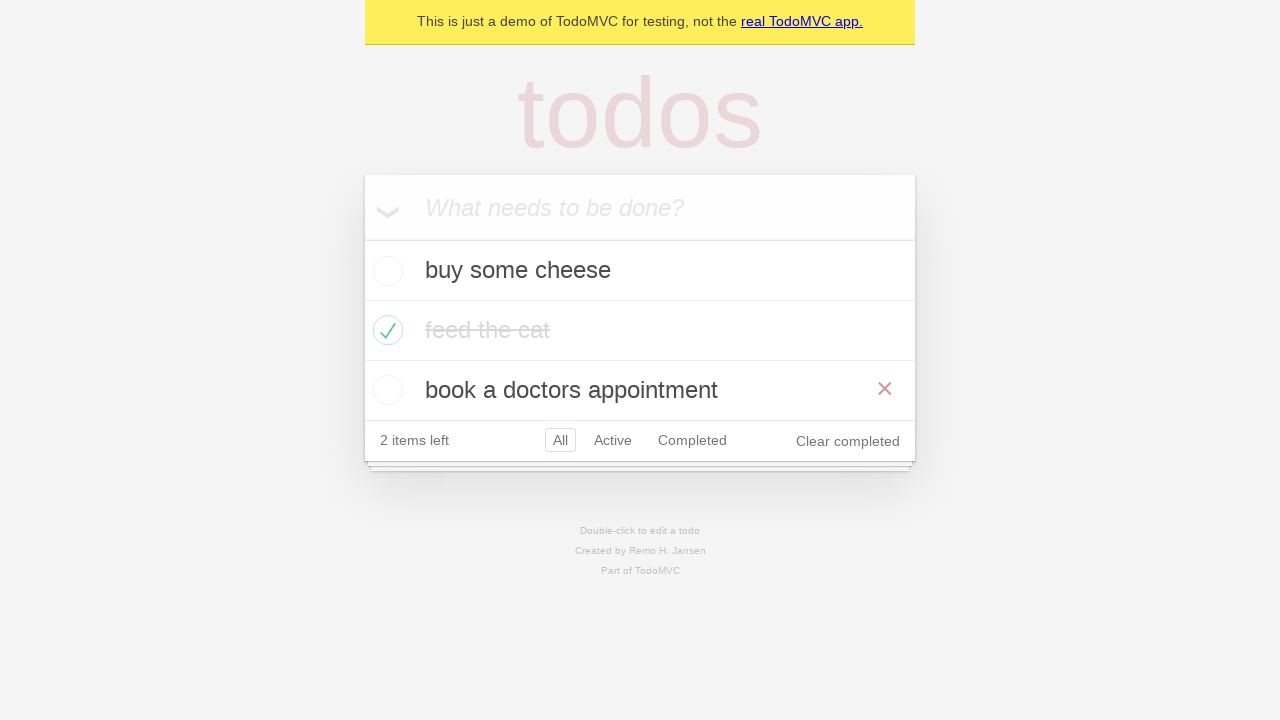